Tests JavaScript prompt dialog handling by clicking the JS Prompt button, entering text, accepting, and verifying the entered text appears in the result

Starting URL: https://the-internet.herokuapp.com/javascript_alerts

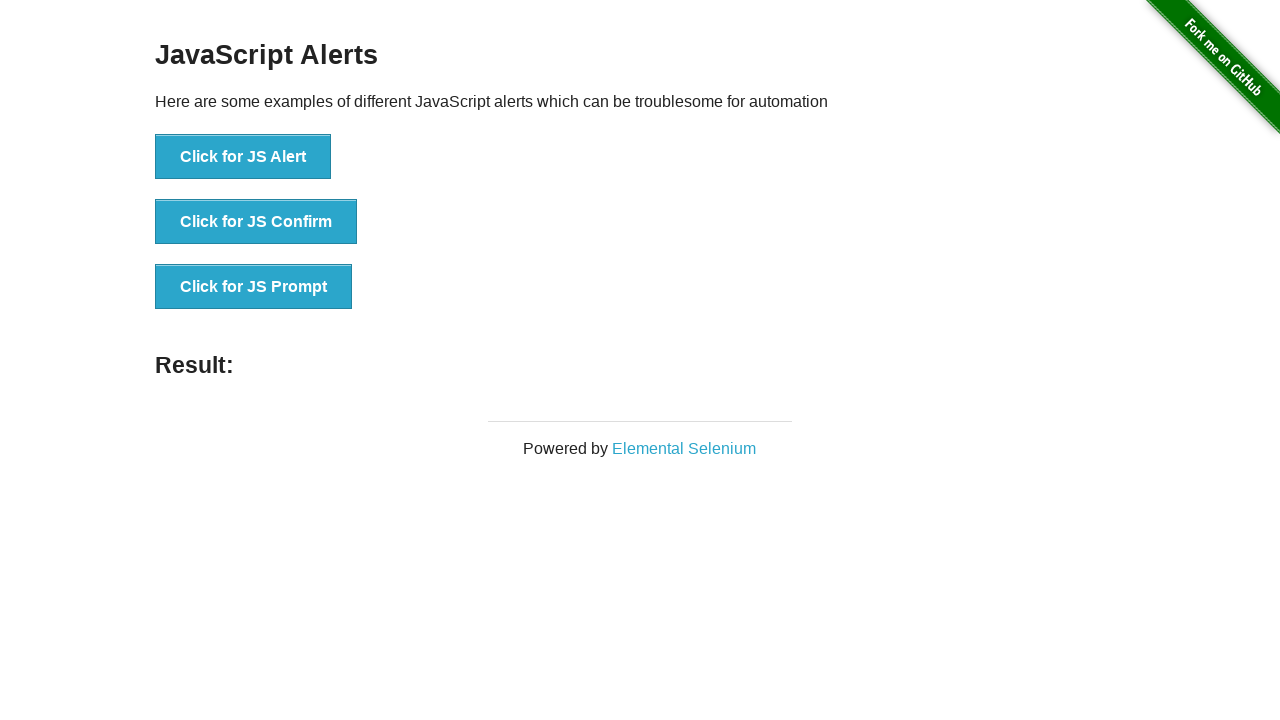

Set up dialog handler to accept prompt with text 'TestUser42'
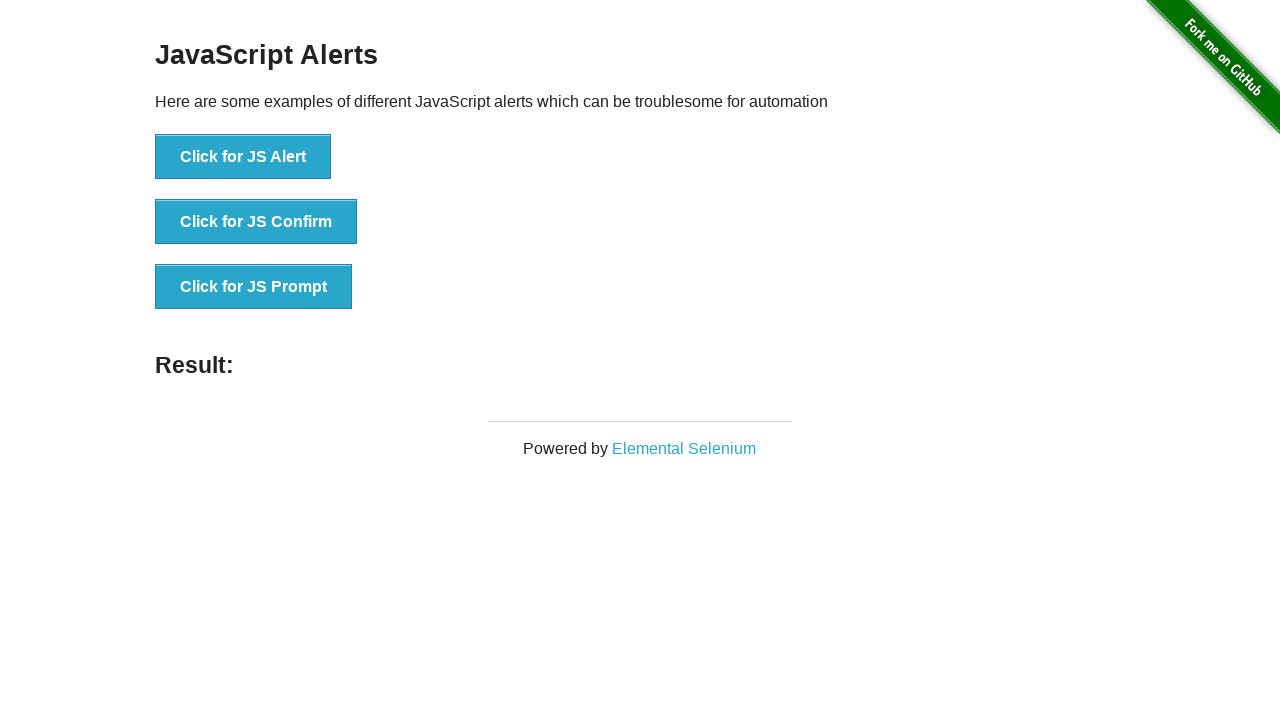

Clicked the JS Prompt button at (254, 287) on xpath=//button[@onclick='jsPrompt()']
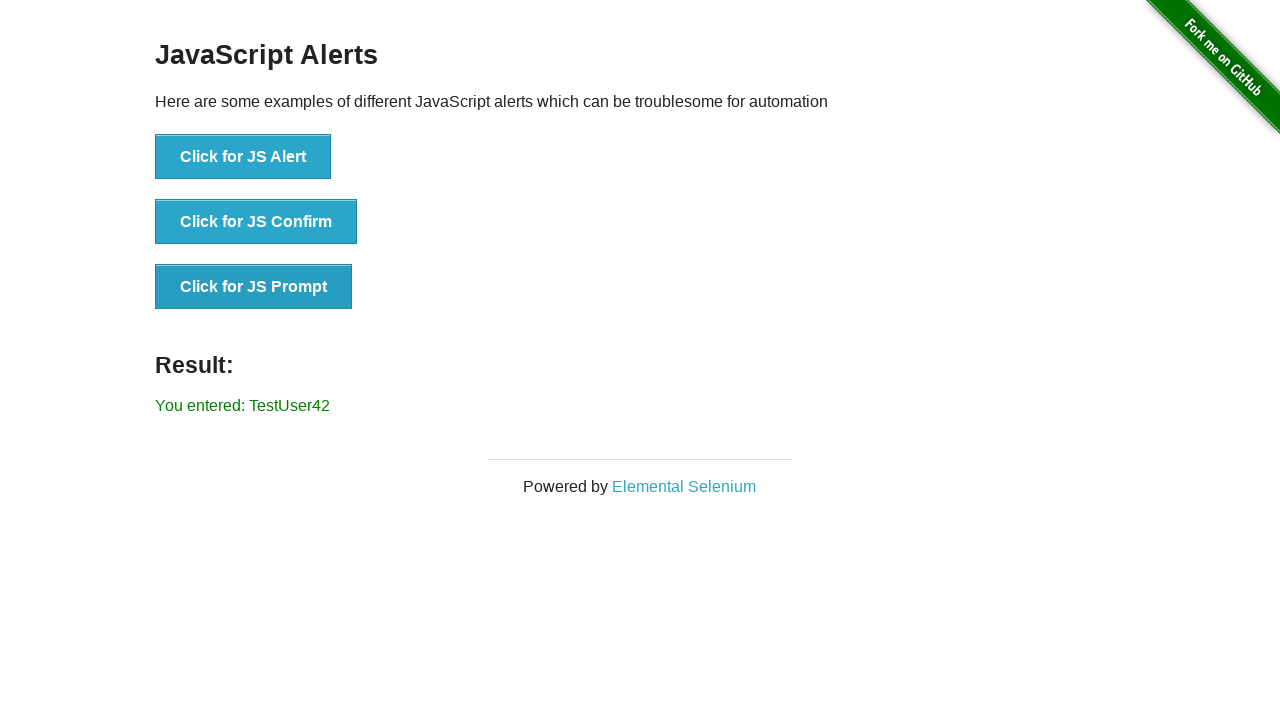

Waited for result element to appear
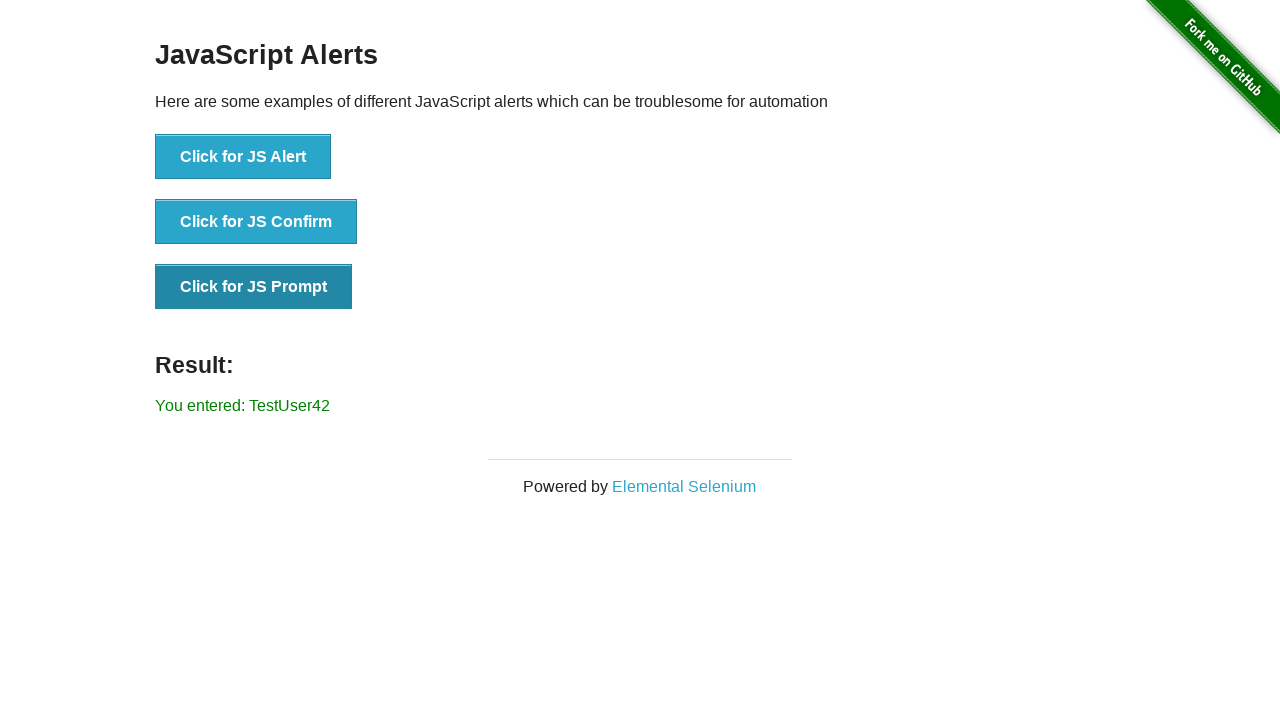

Retrieved result text content
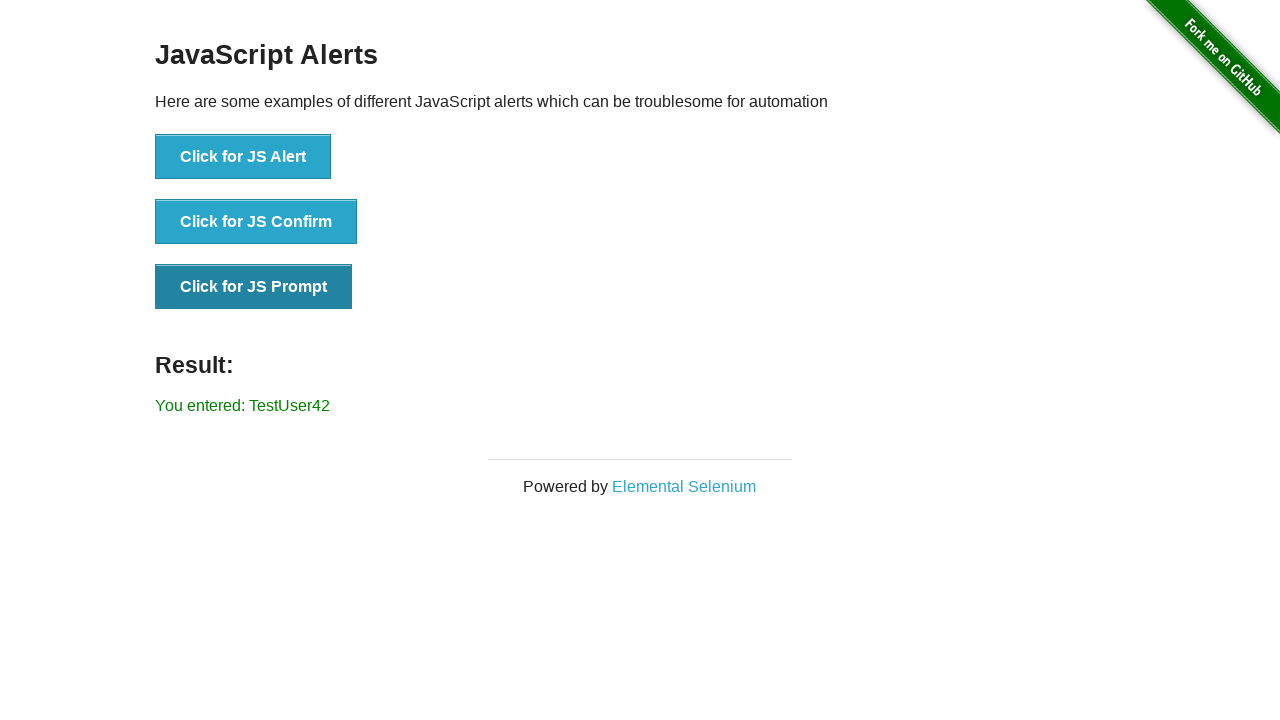

Verified result text is 'You entered: TestUser42'
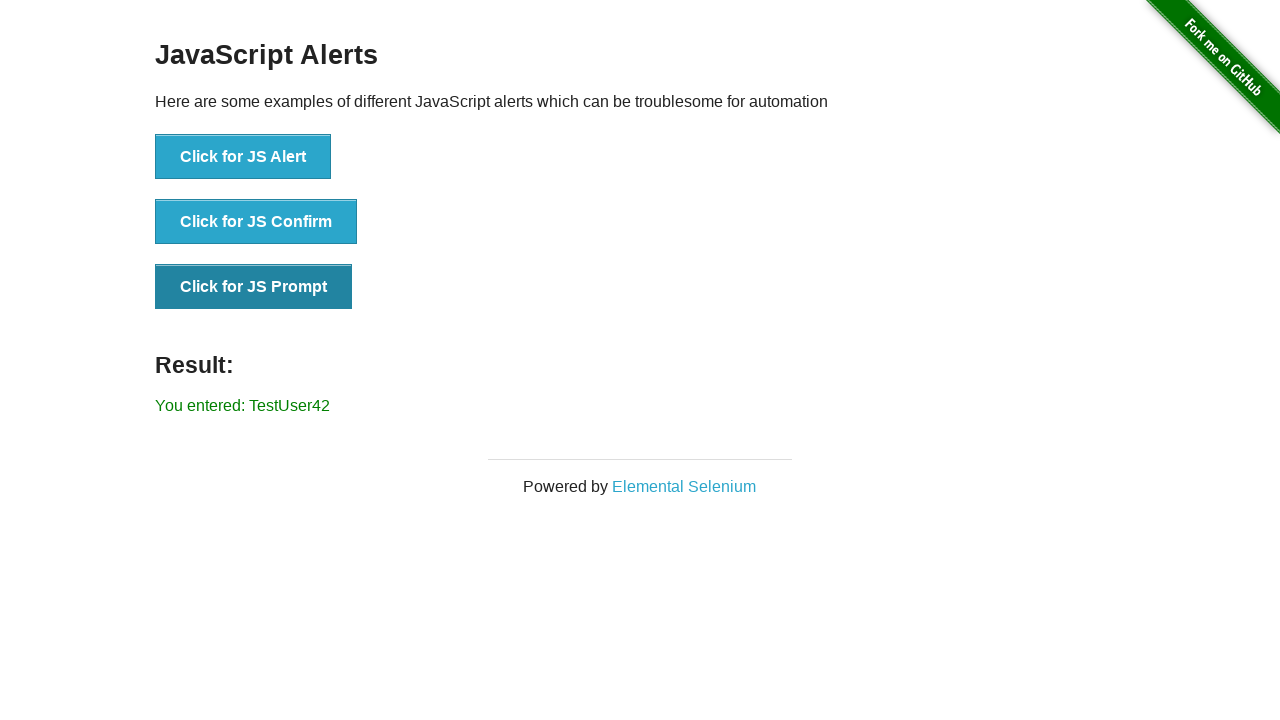

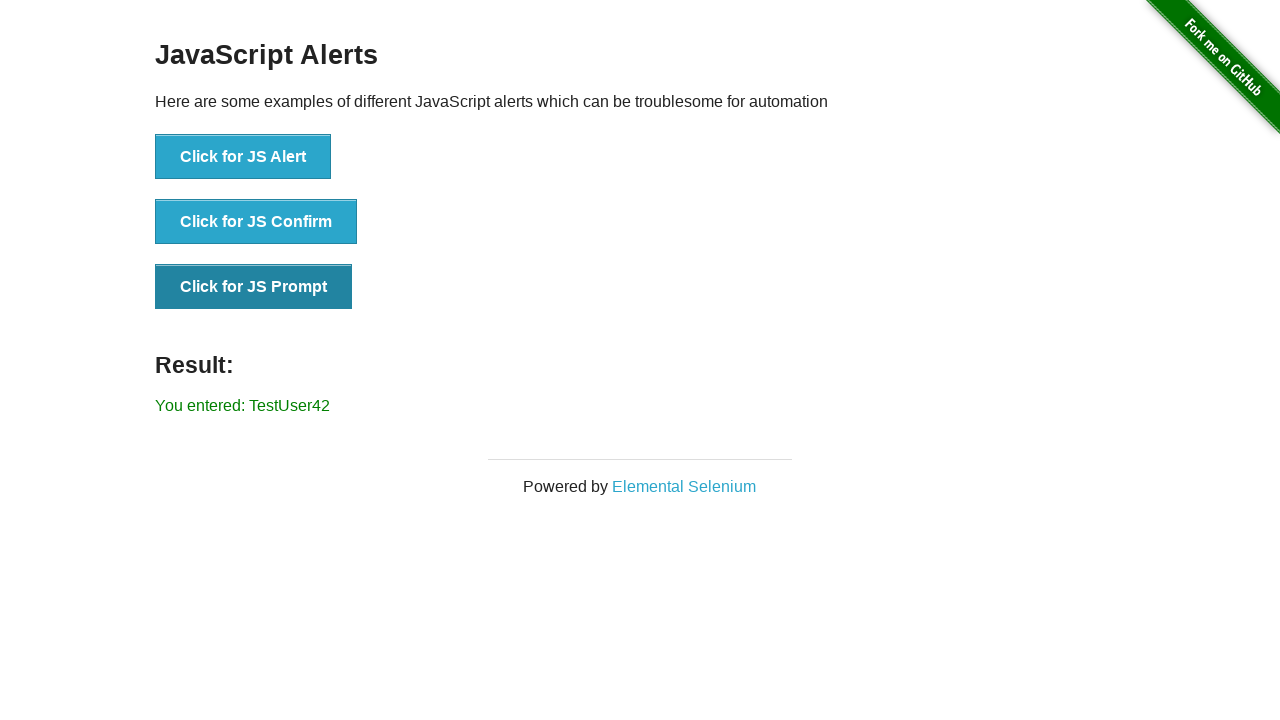